Tests text field input by navigating to the Edit page and entering text into the full name field.

Starting URL: https://letcode.in/

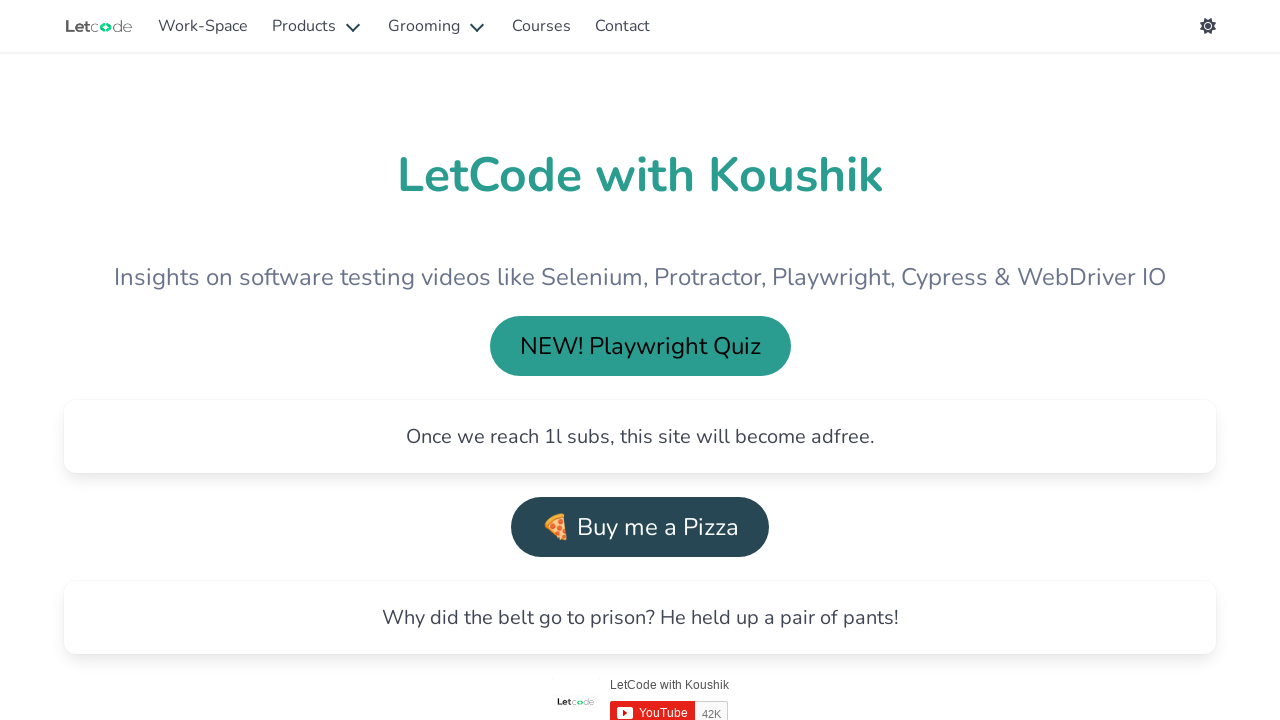

Clicked 'Explore Workspace' link to navigate to workspace at (346, 360) on internal:role=link[name="Explore Workspace"i]
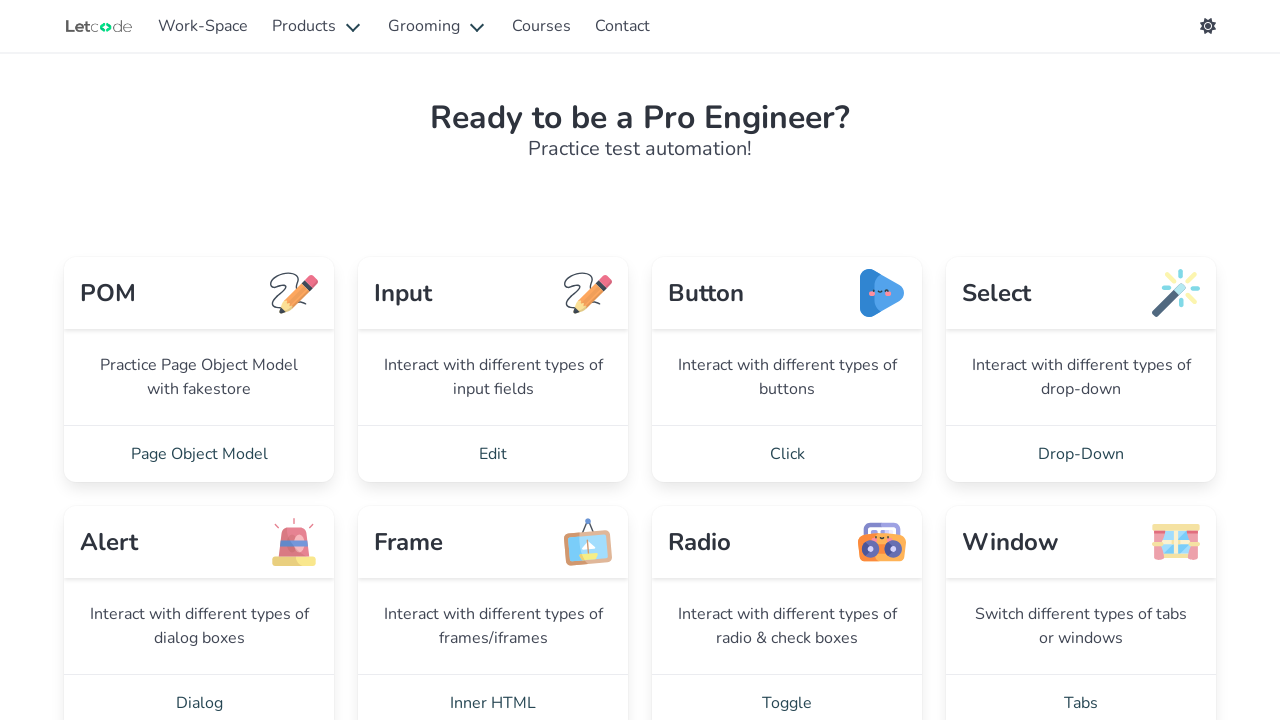

Clicked 'Edit' link to navigate to Edit page at (493, 454) on internal:role=link[name="Edit"i]
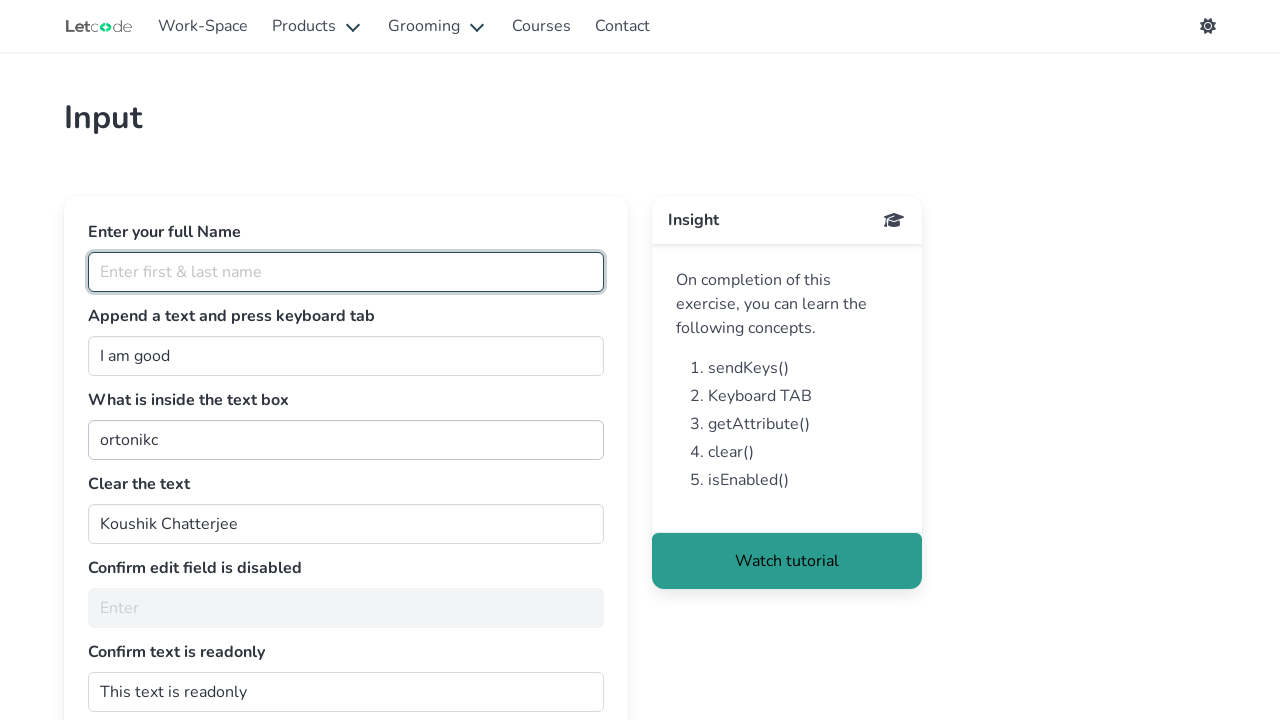

Entered 'Automation project ♥' into the full name text field on internal:role=textbox[name="Enter first & last name"i]
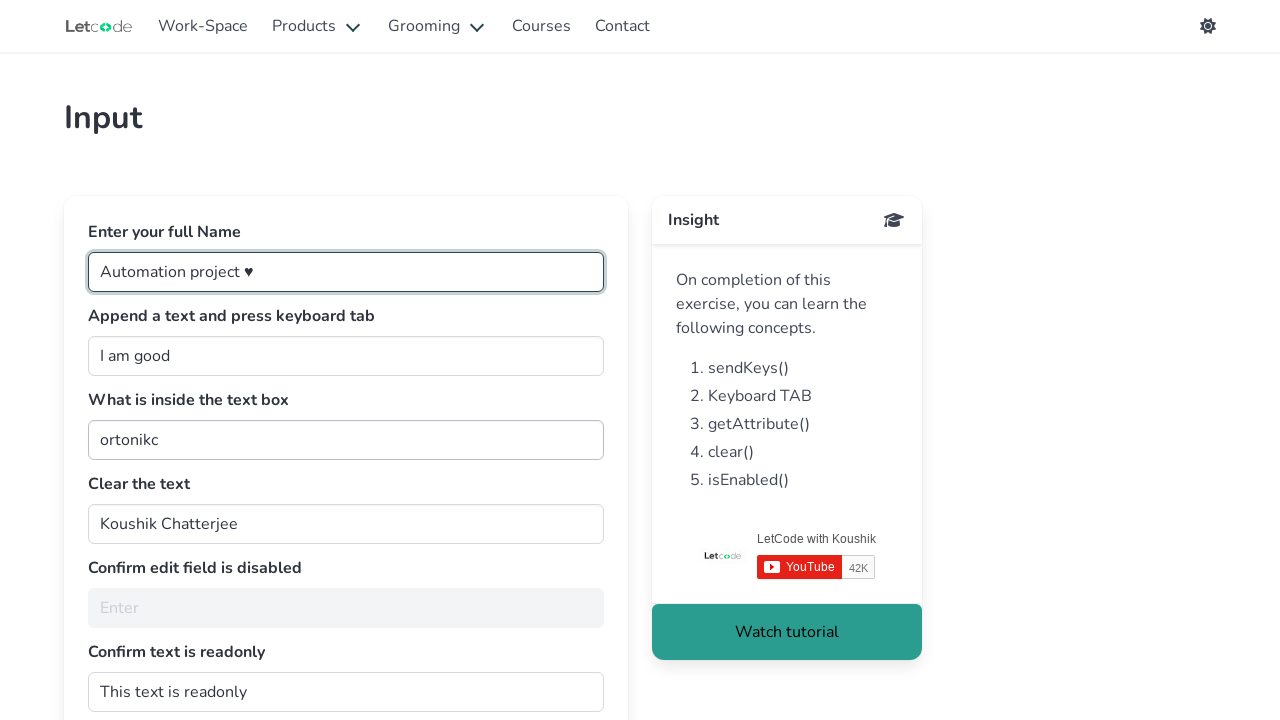

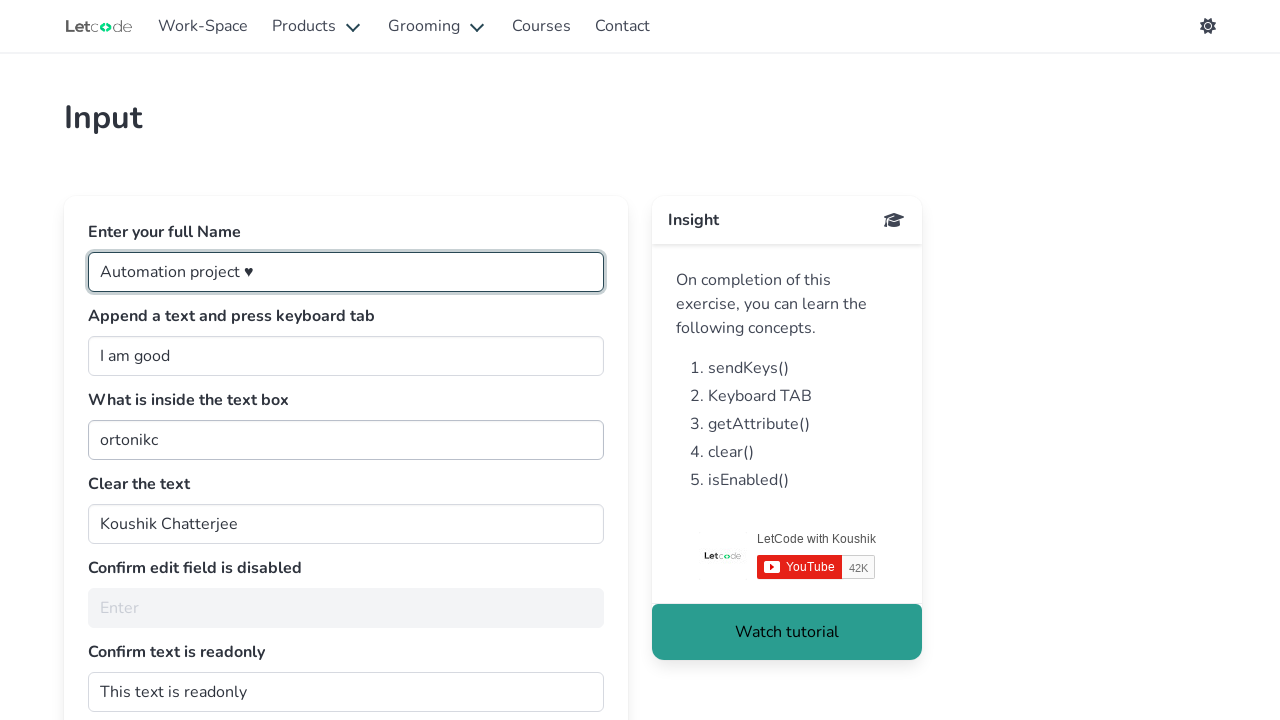